Tests browser feature detection by navigating to a production site and checking CSS support, JavaScript features, performance timing, and UI element visibility across different browsers.

Starting URL: https://researchhub-saas.vercel.app

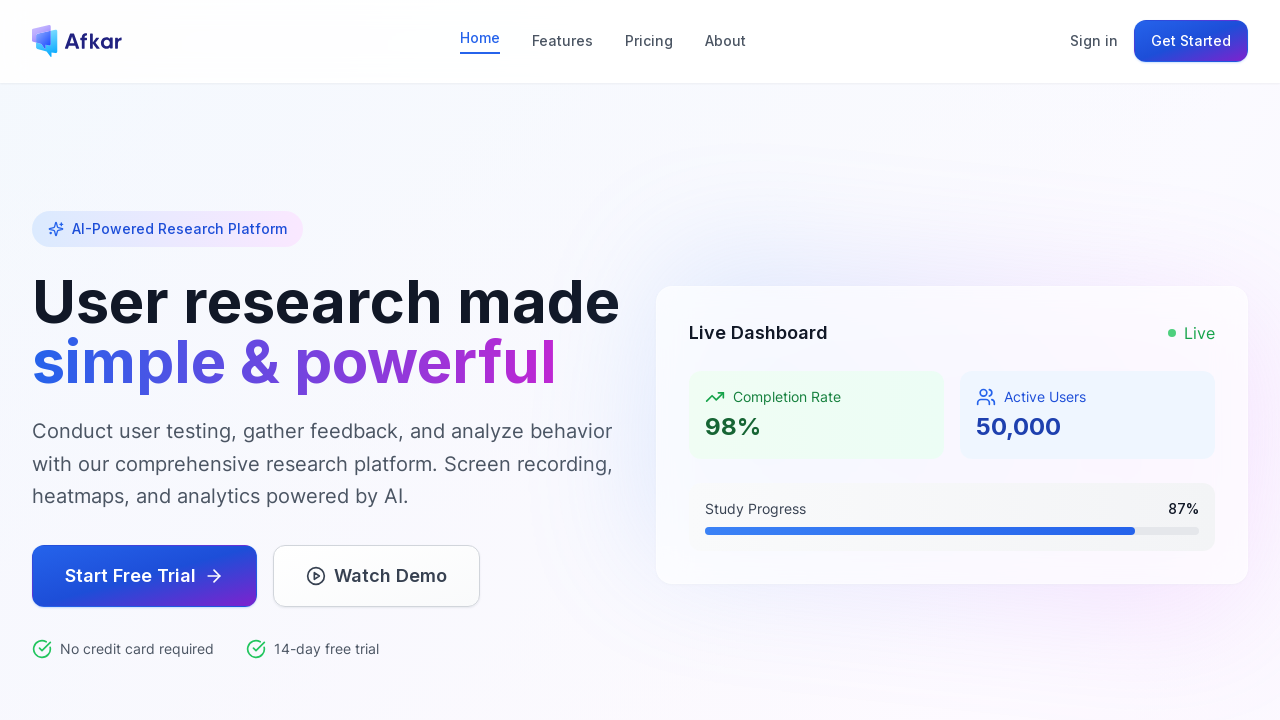

Navigated to ResearchHub SaaS production site
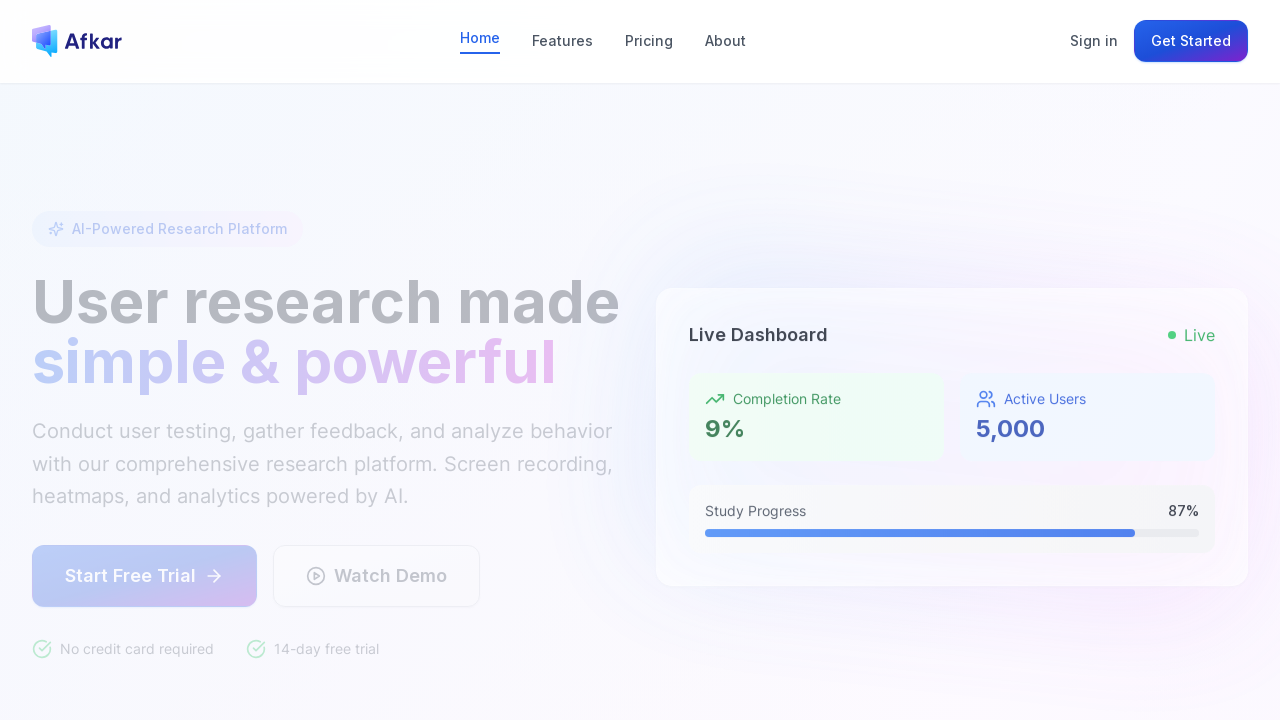

Evaluated browser user agent
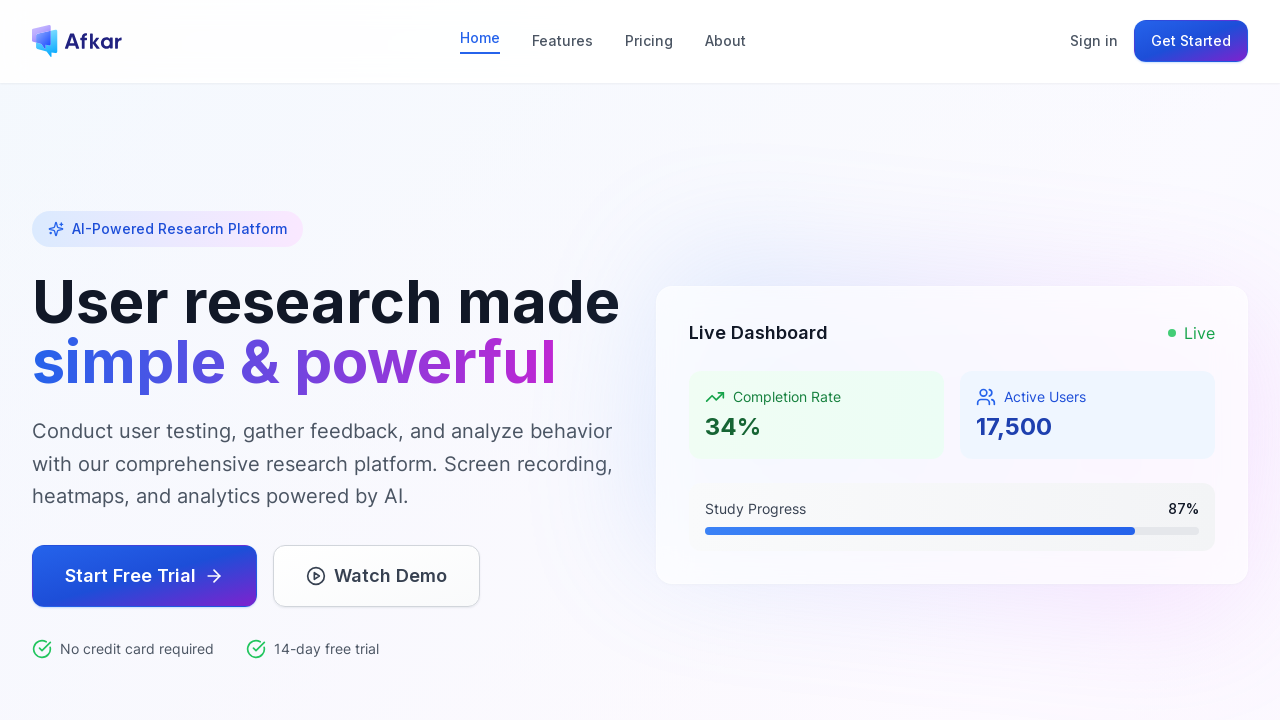

Checked CSS feature support (grid, flexbox, custom properties, backdrop filter)
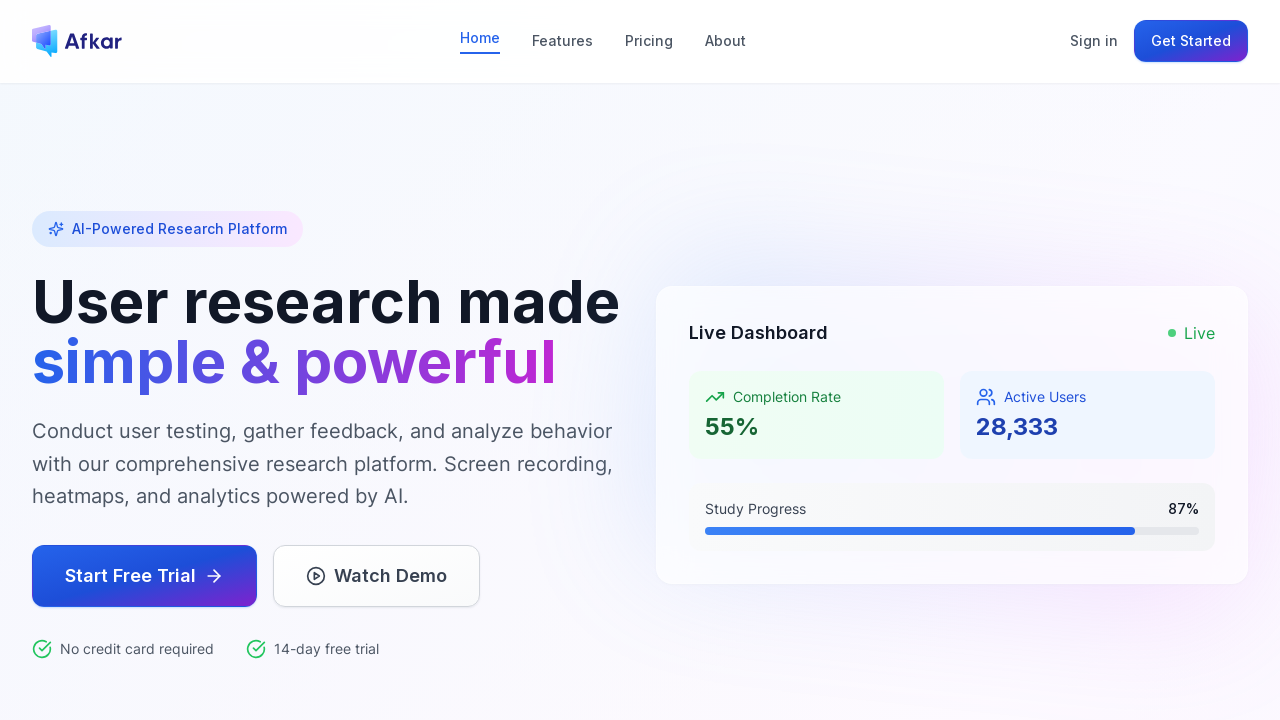

Checked JavaScript engine features (WebGL, Web Workers, localStorage, fetch)
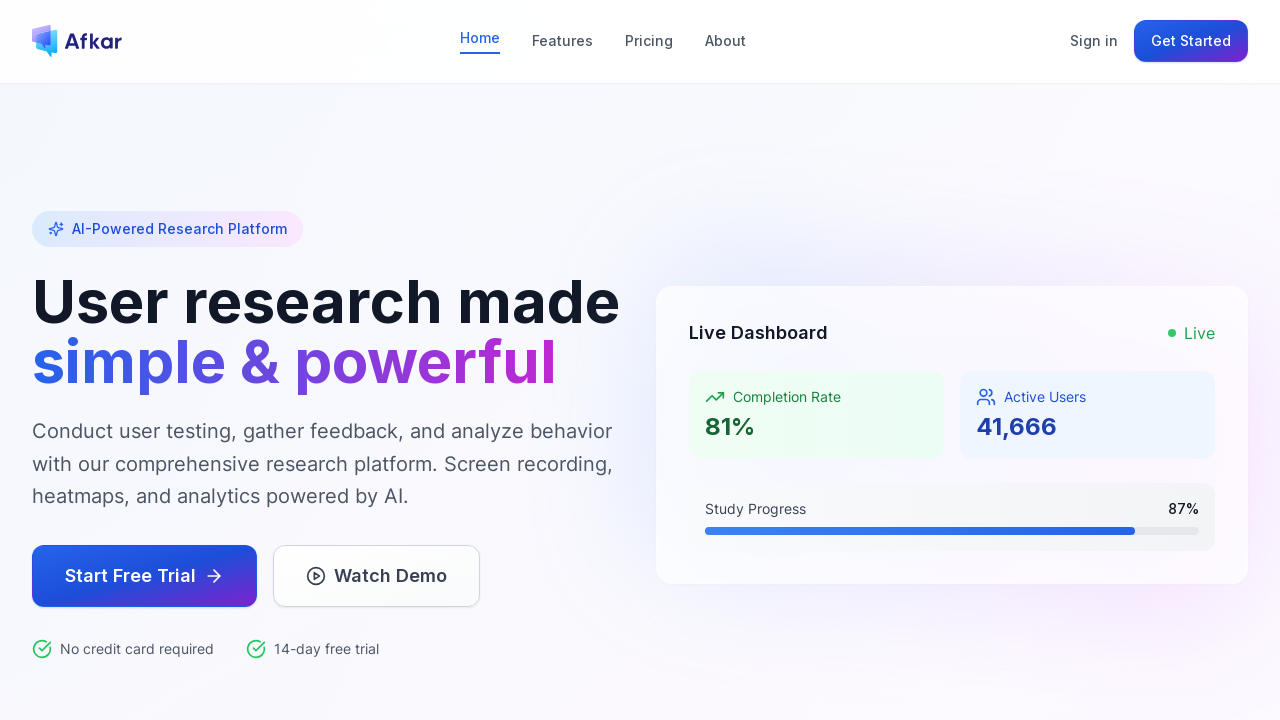

Retrieved performance timing metrics (DOM loaded and page loaded times)
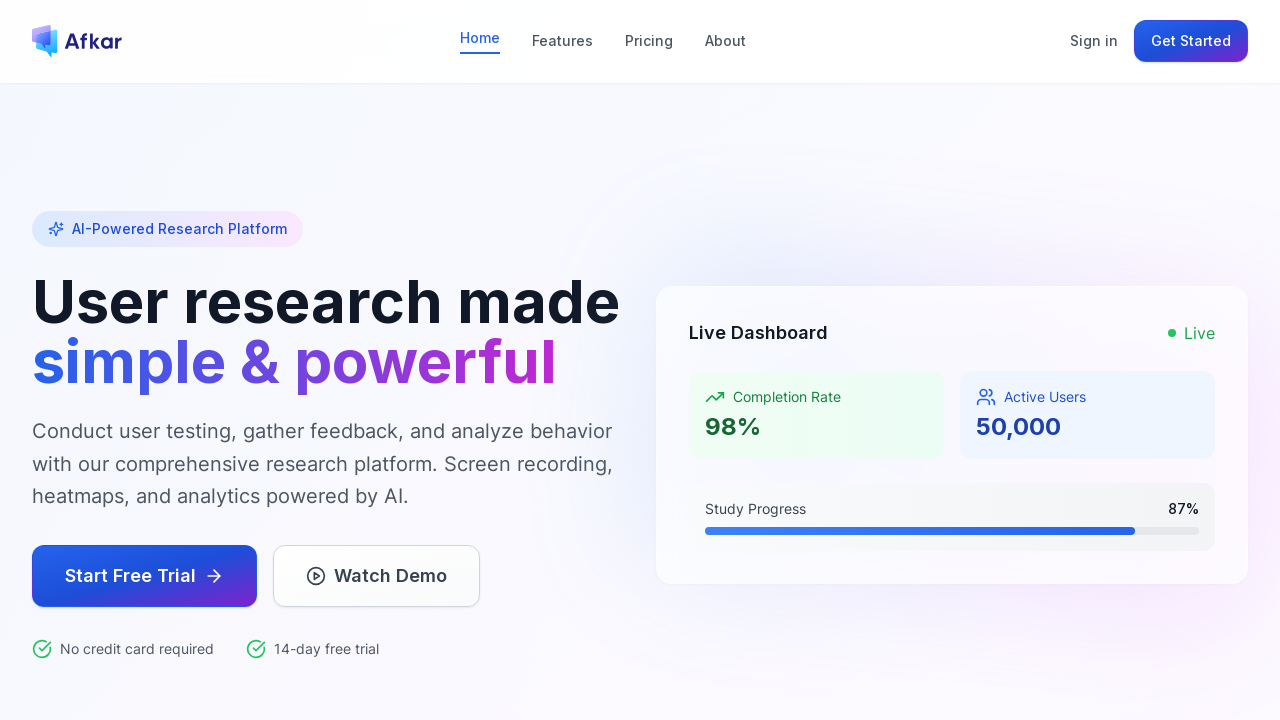

Located Sign In button element
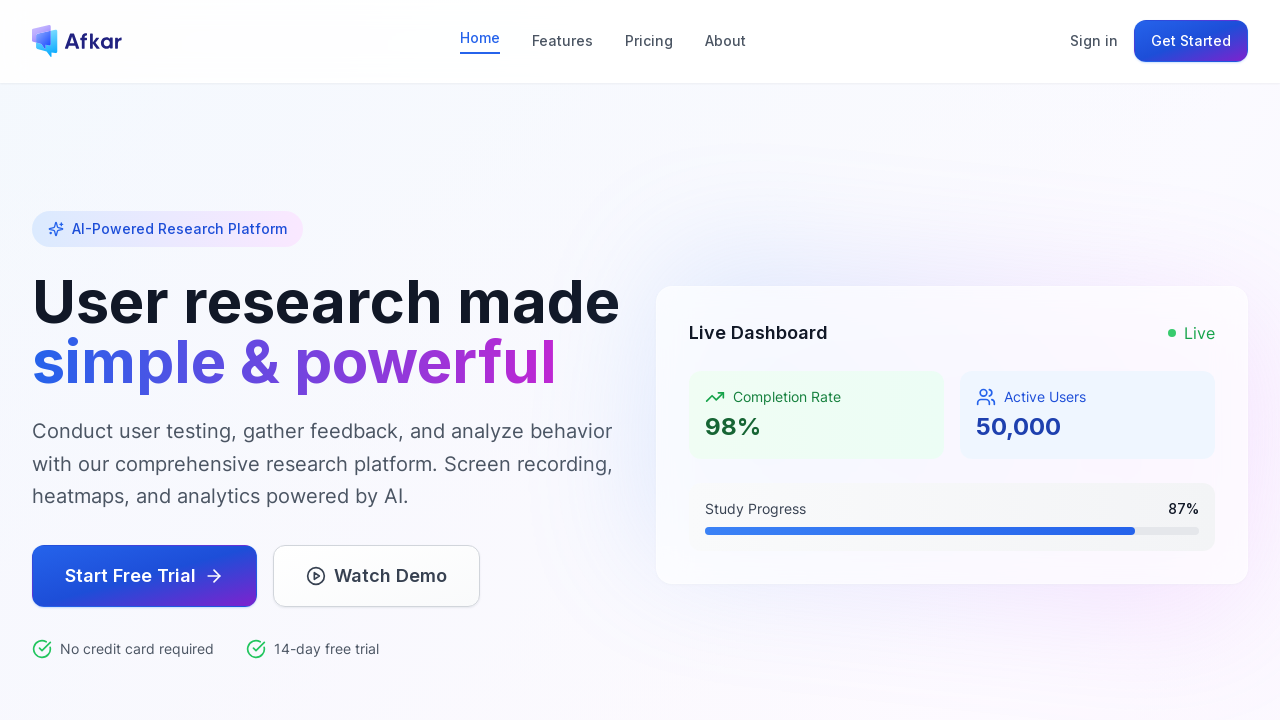

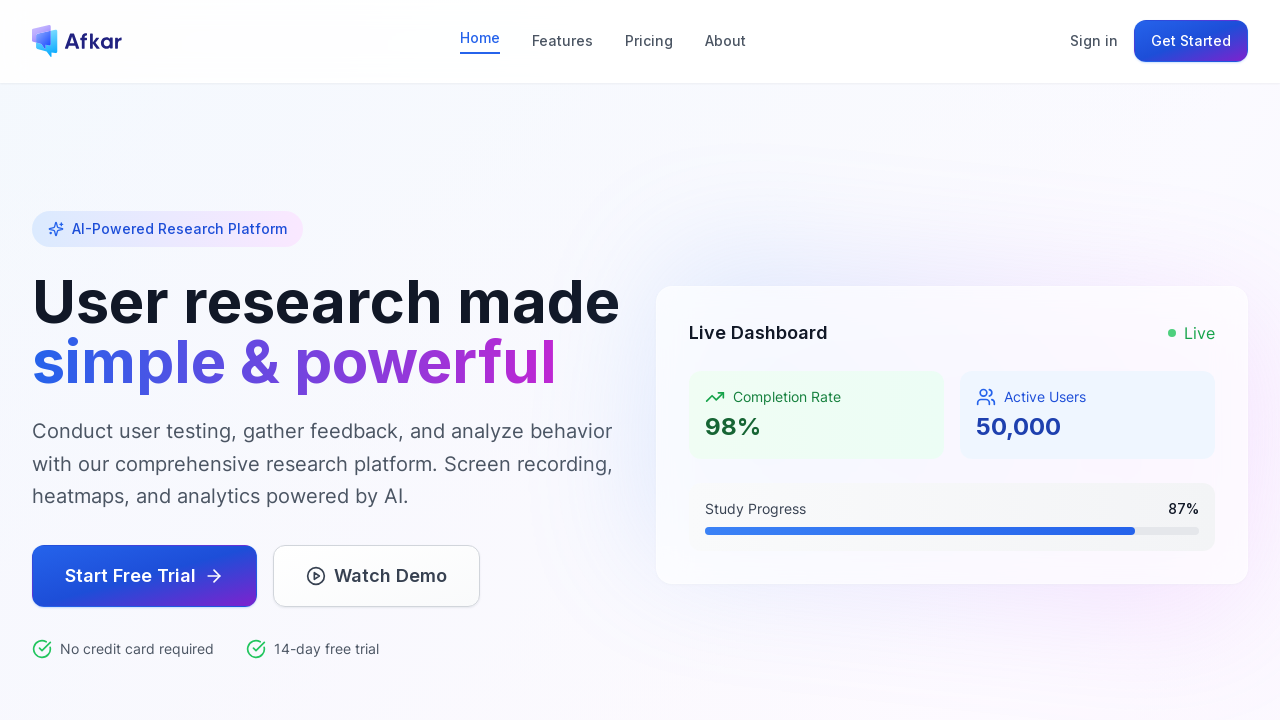